Navigates to httpbin.org and verifies that the page header contains "httpbin" text.

Starting URL: https://httpbin.org/

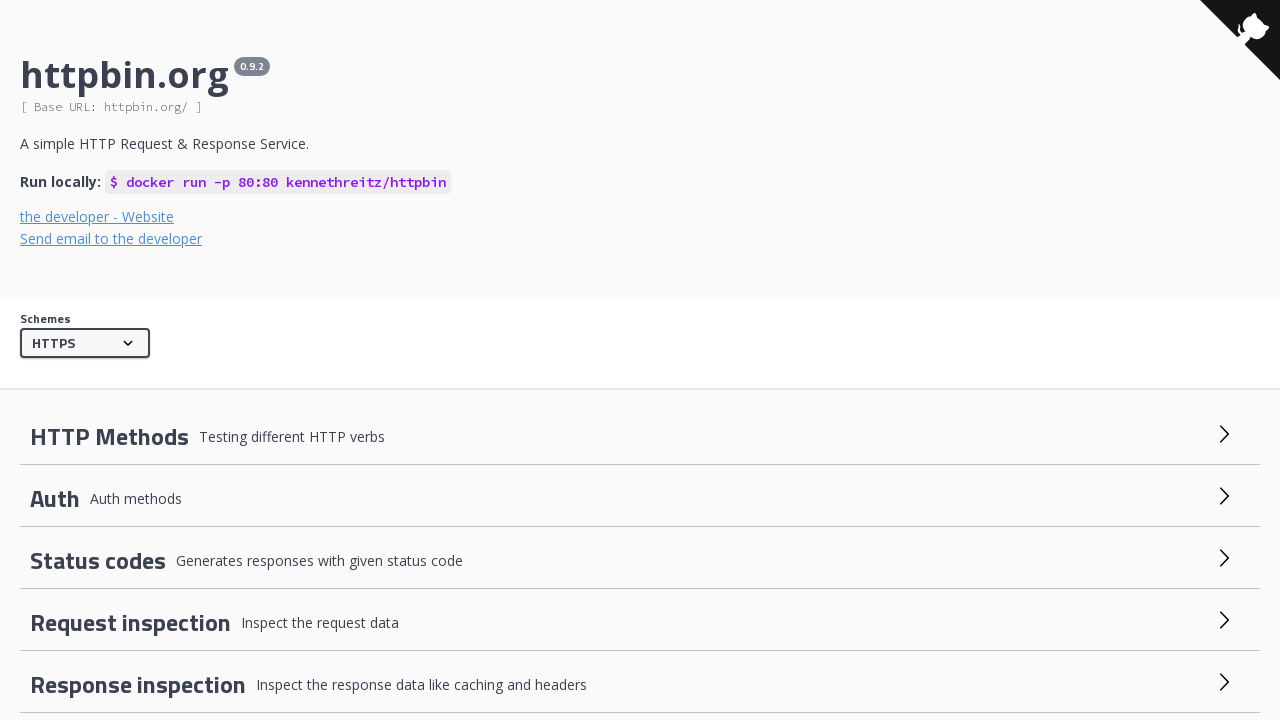

Navigated to https://httpbin.org/
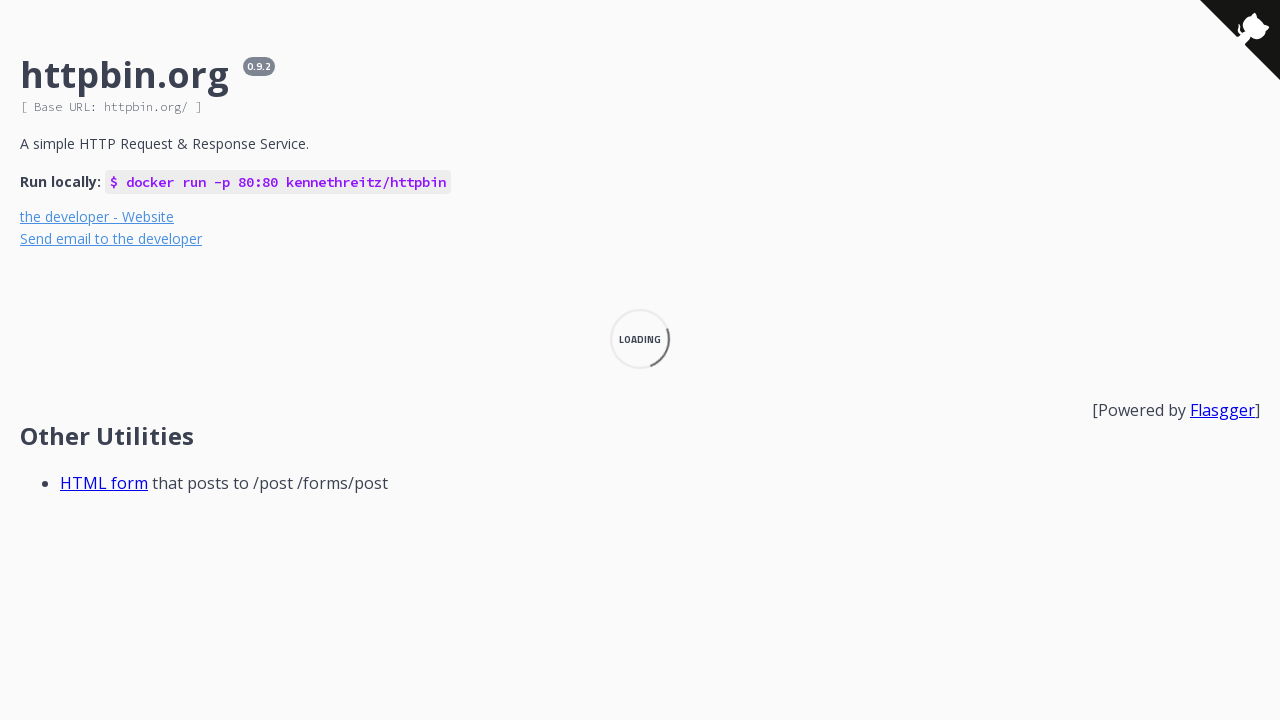

Retrieved text content from h2 element
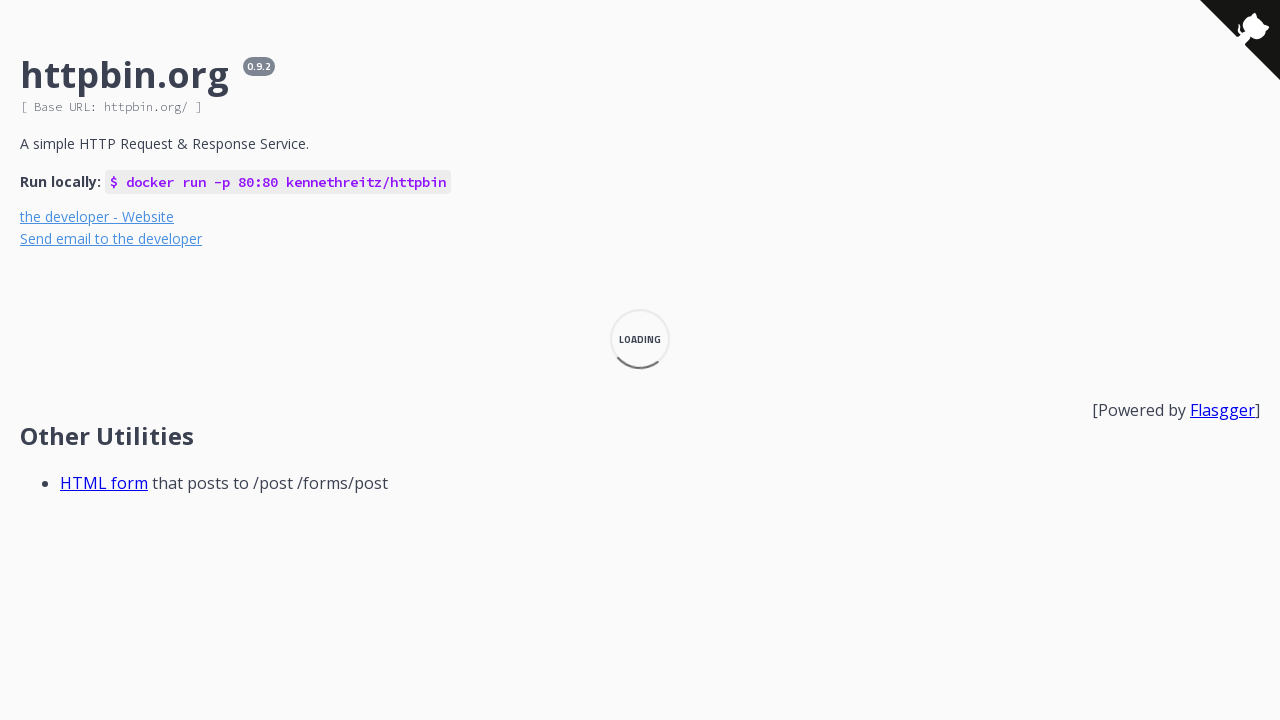

Verified that page header contains 'httpbin' text
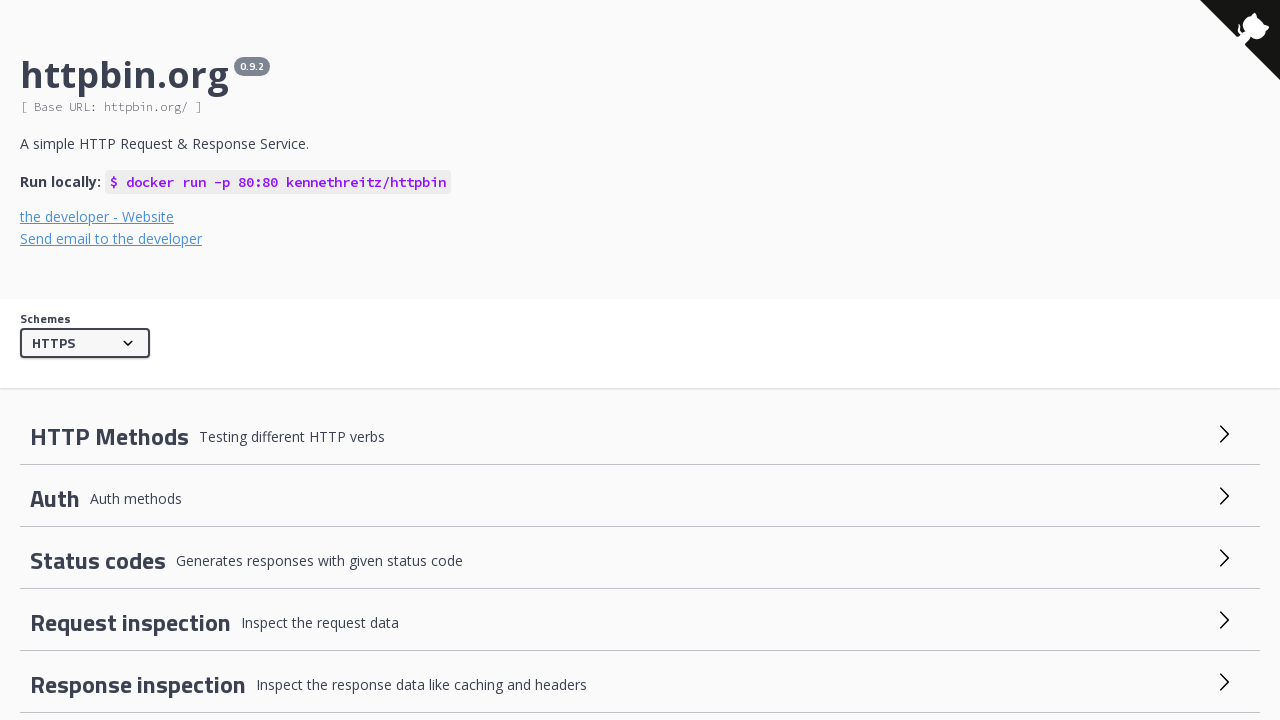

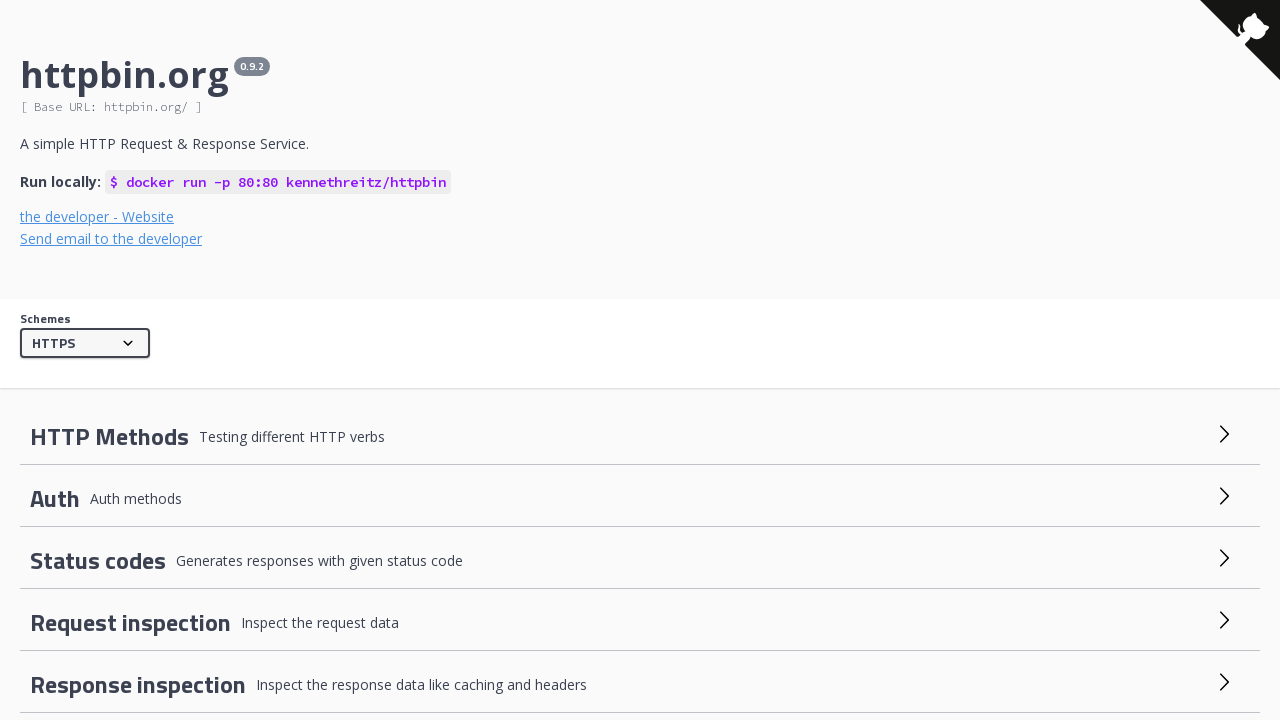